Tests right-click (context menu) functionality on a button and verifies the success message

Starting URL: https://demoqa.com/buttons

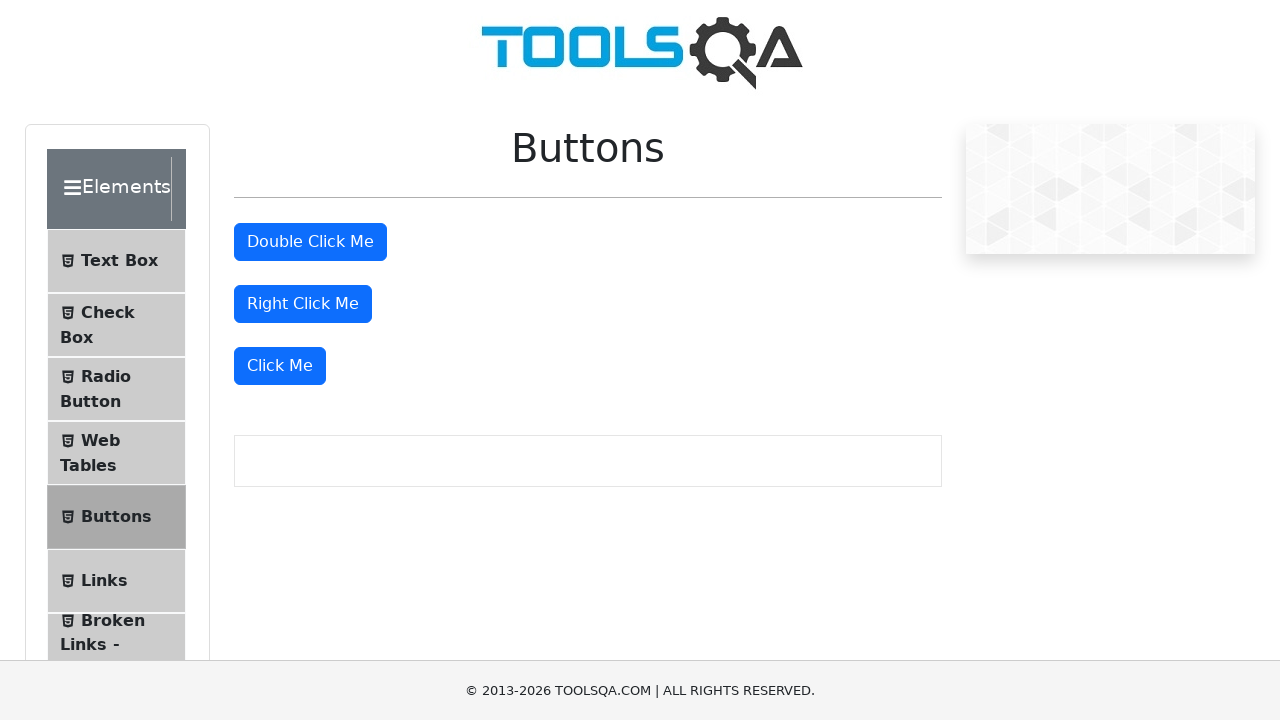

Located right-click button element
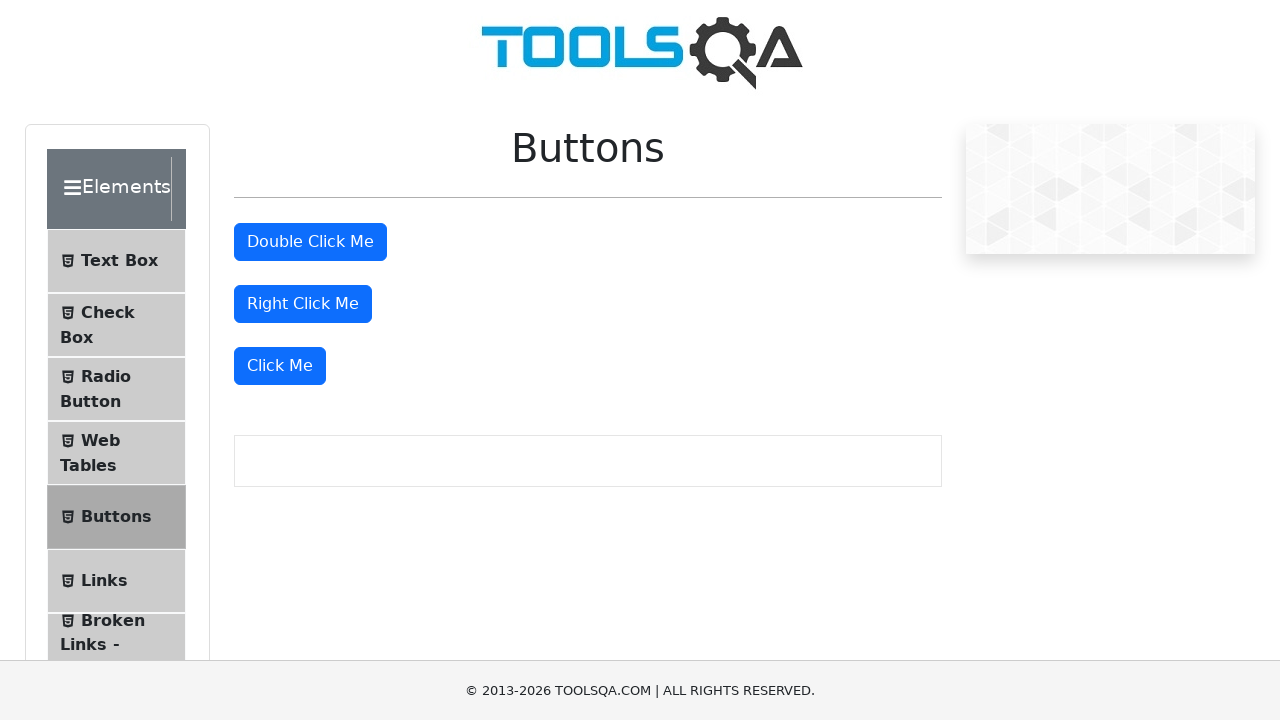

Scrolled right-click button into view
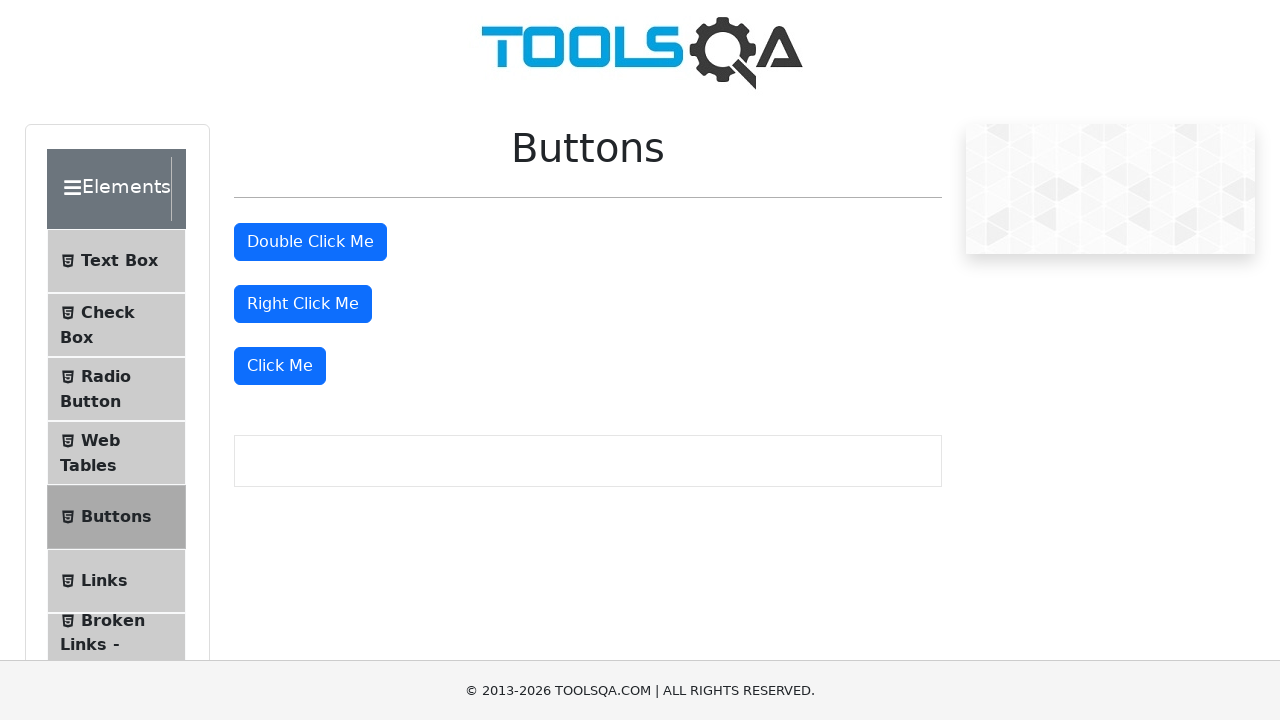

Right-clicked the button to open context menu at (303, 304) on #rightClickBtn
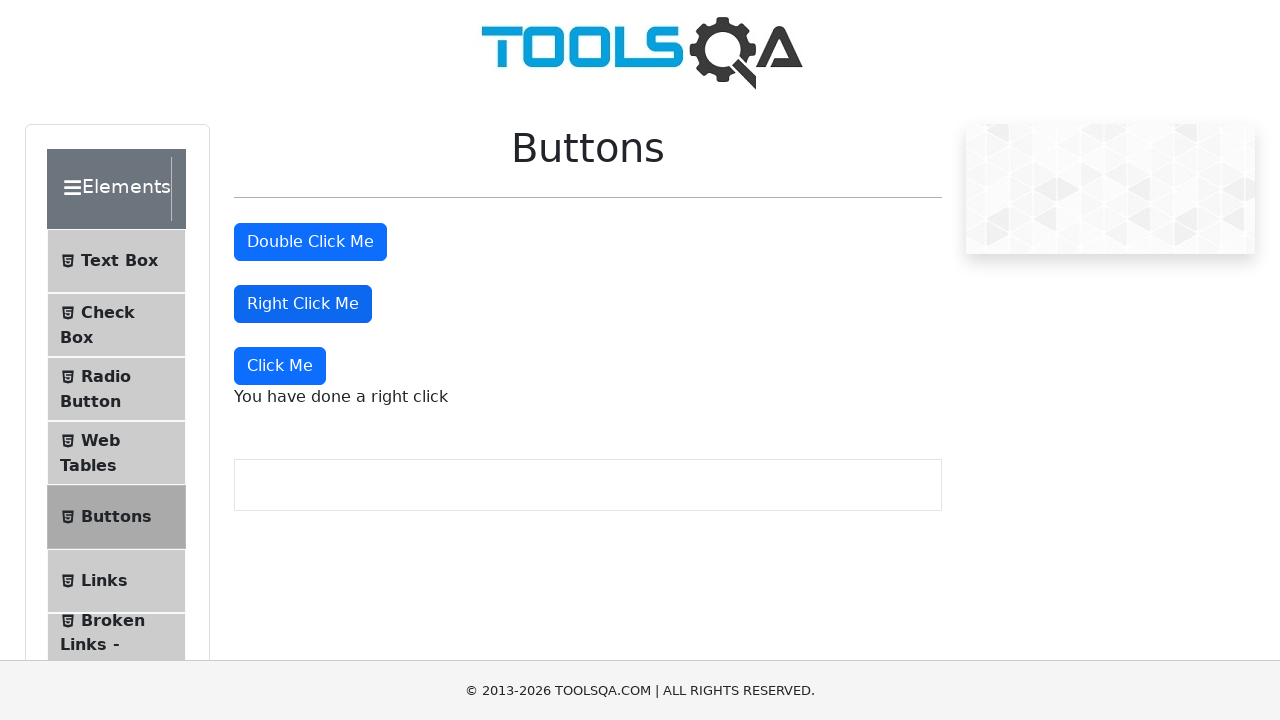

Success message appeared after right-click
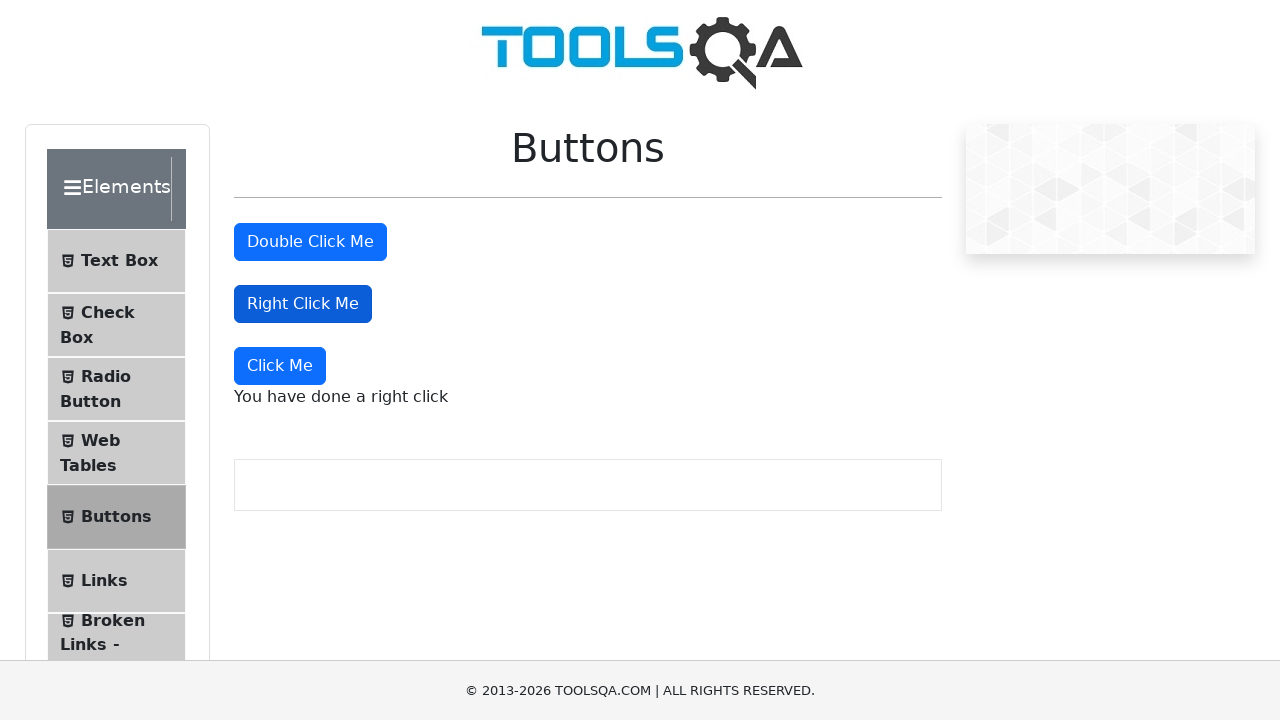

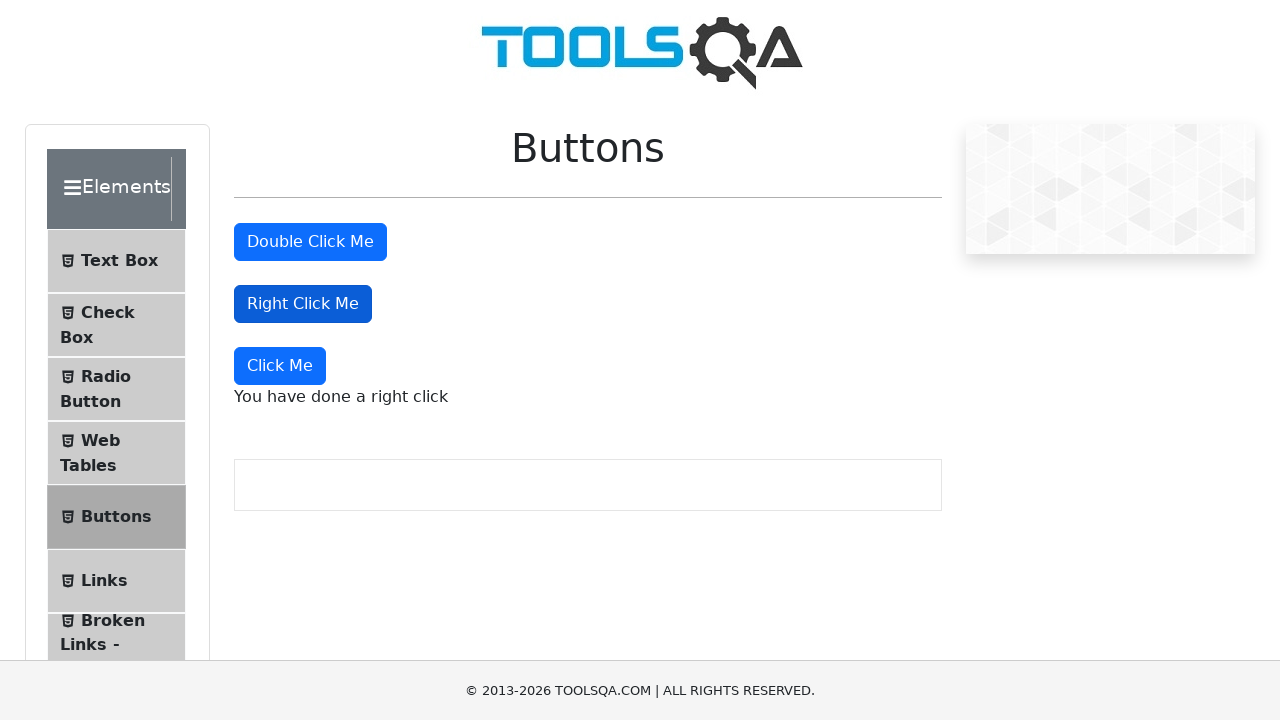